Tests navigation to laptop category and verifies the Add to Cart button is displayed on a product page

Starting URL: https://www.demoblaze.com

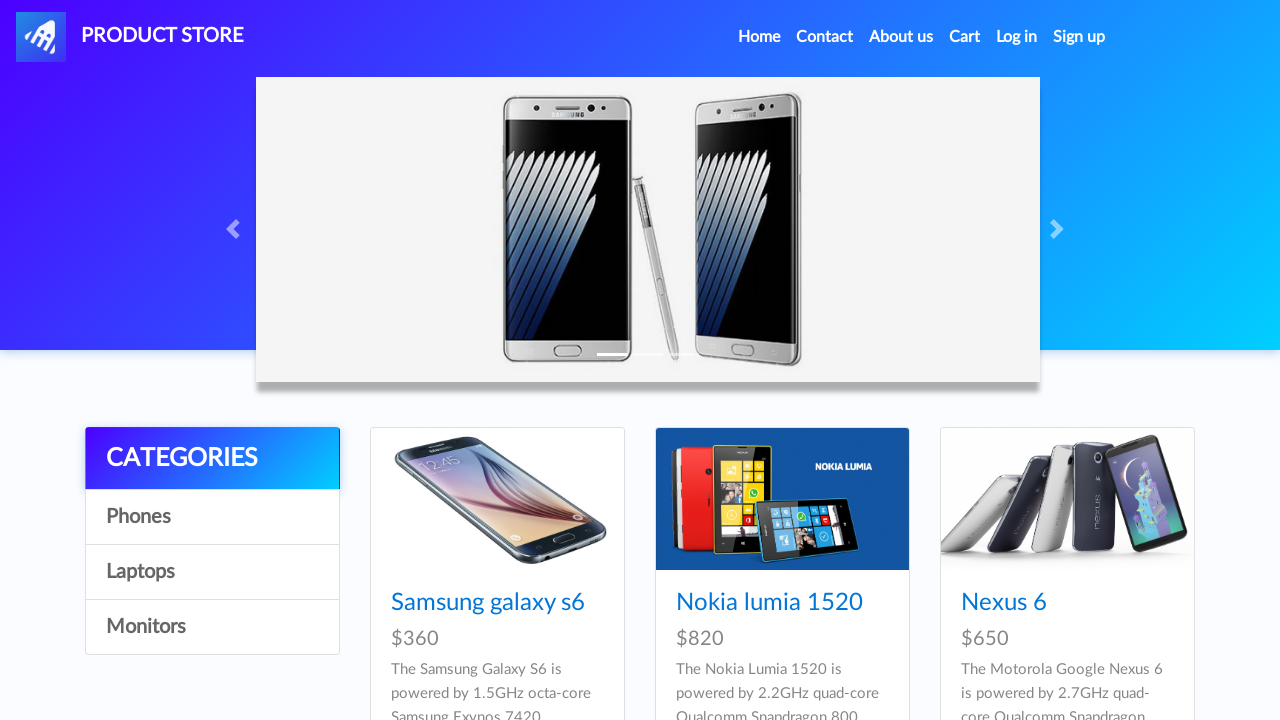

Clicked on Laptops category at (212, 627) on div.list-group a:nth-child(4)
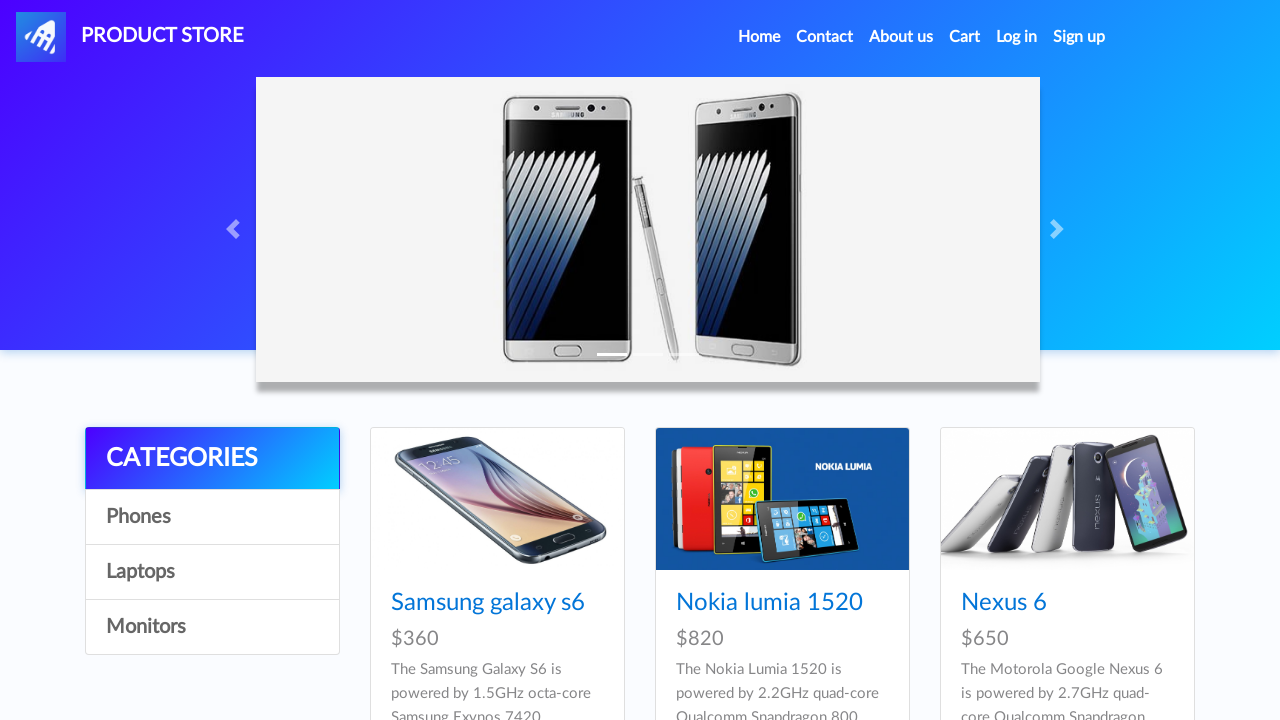

Product cards loaded in Laptops category
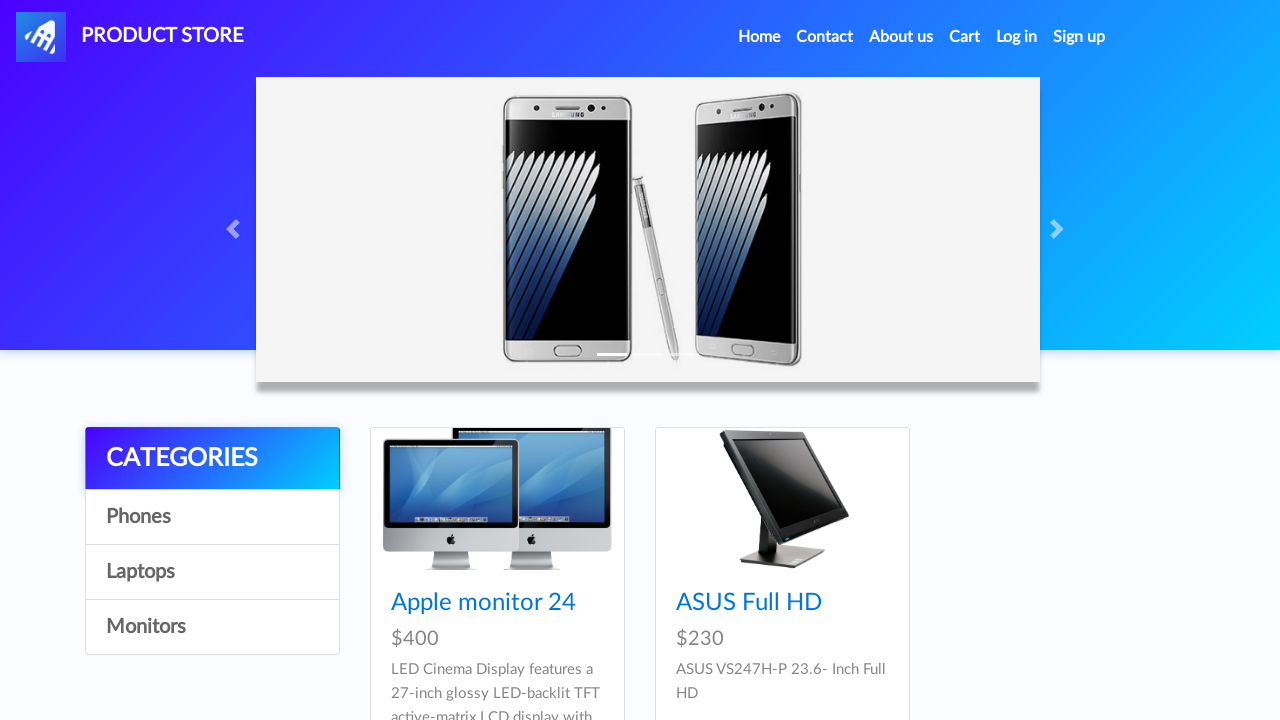

Clicked on specific laptop product at (484, 603) on div.card-block h4 a[href='prod.html?idp_=10']
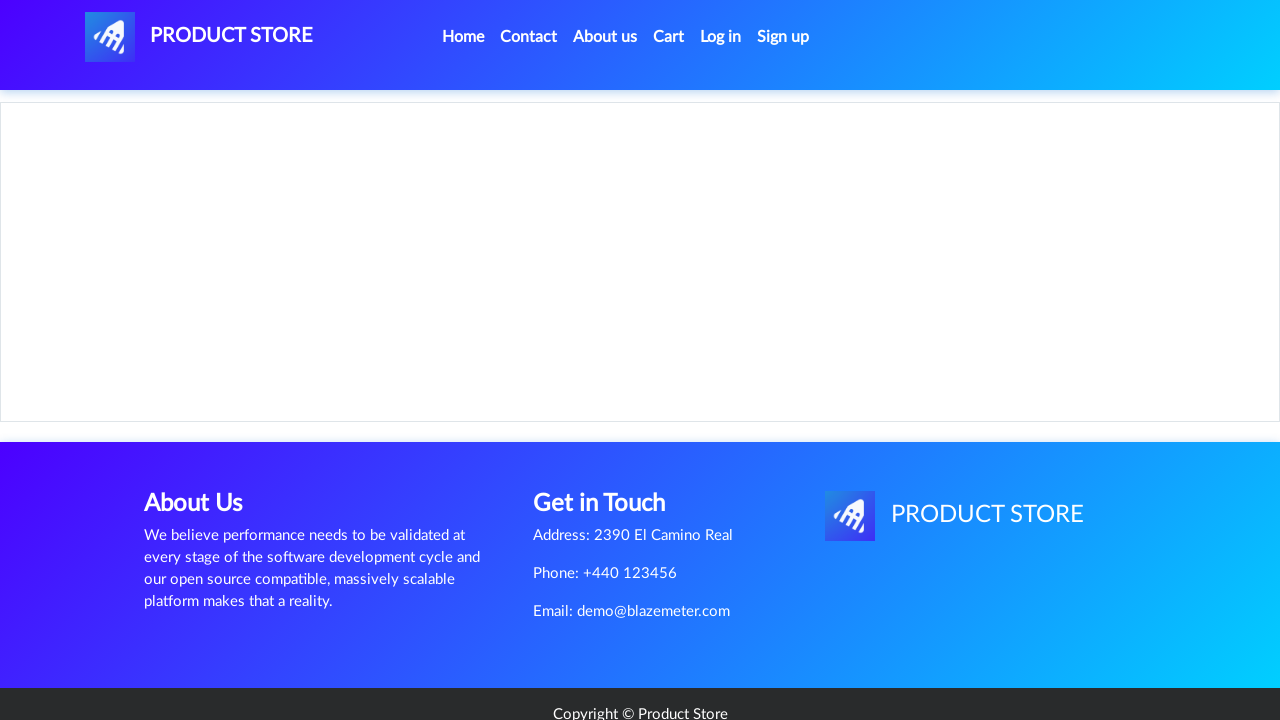

Add to Cart button is displayed on product page
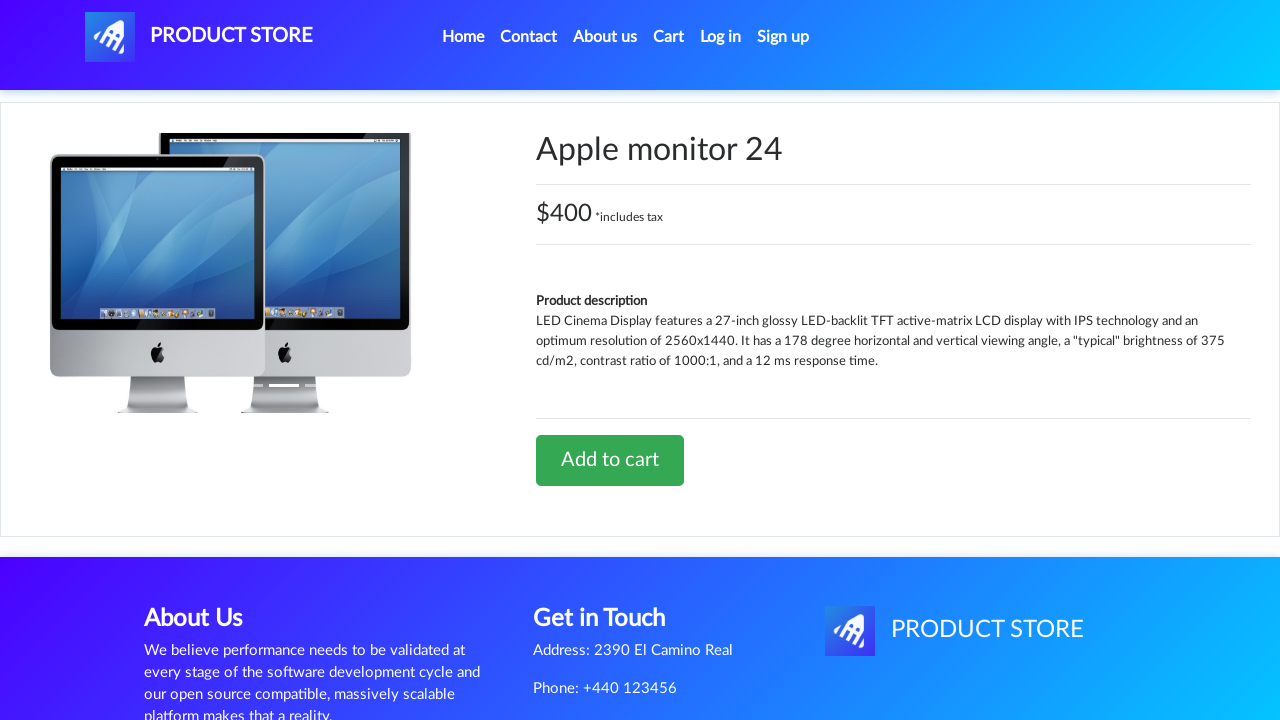

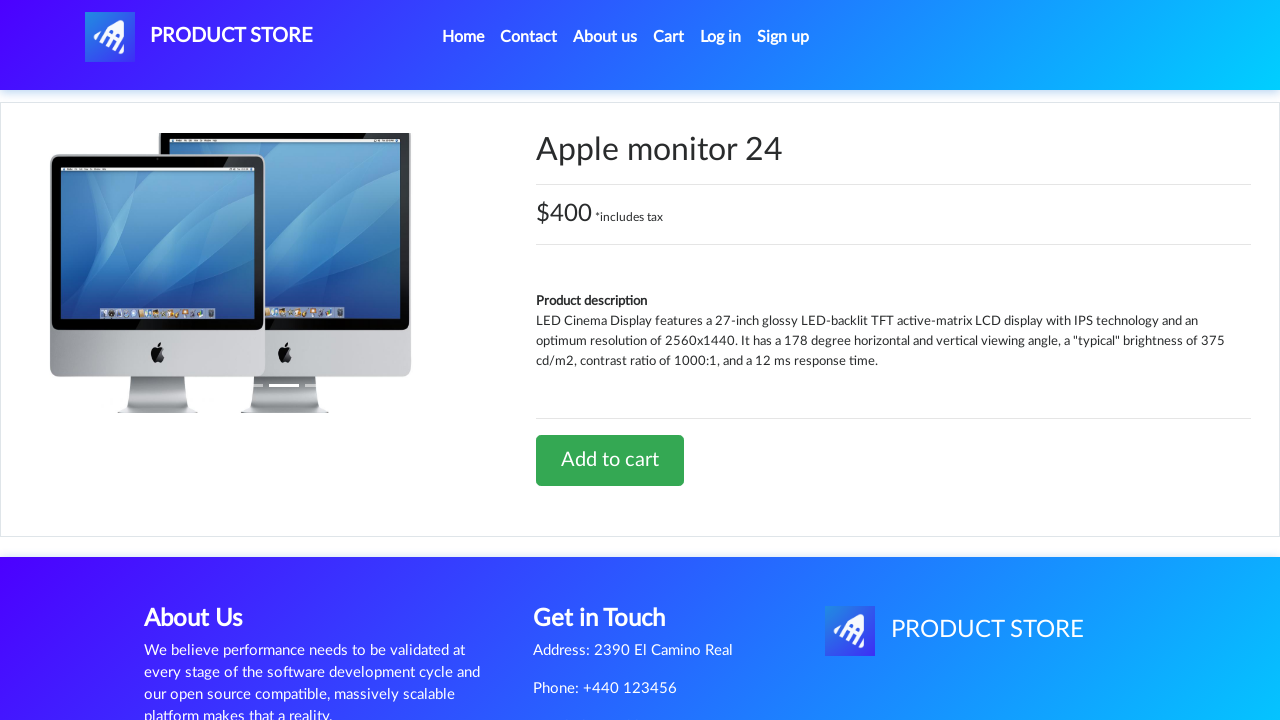